Tests navigation to JavaScript-related pages including alerts, checkboxes, and hovers, verifying each page loads with proper headings.

Starting URL: https://the-internet.herokuapp.com/javascript_alerts

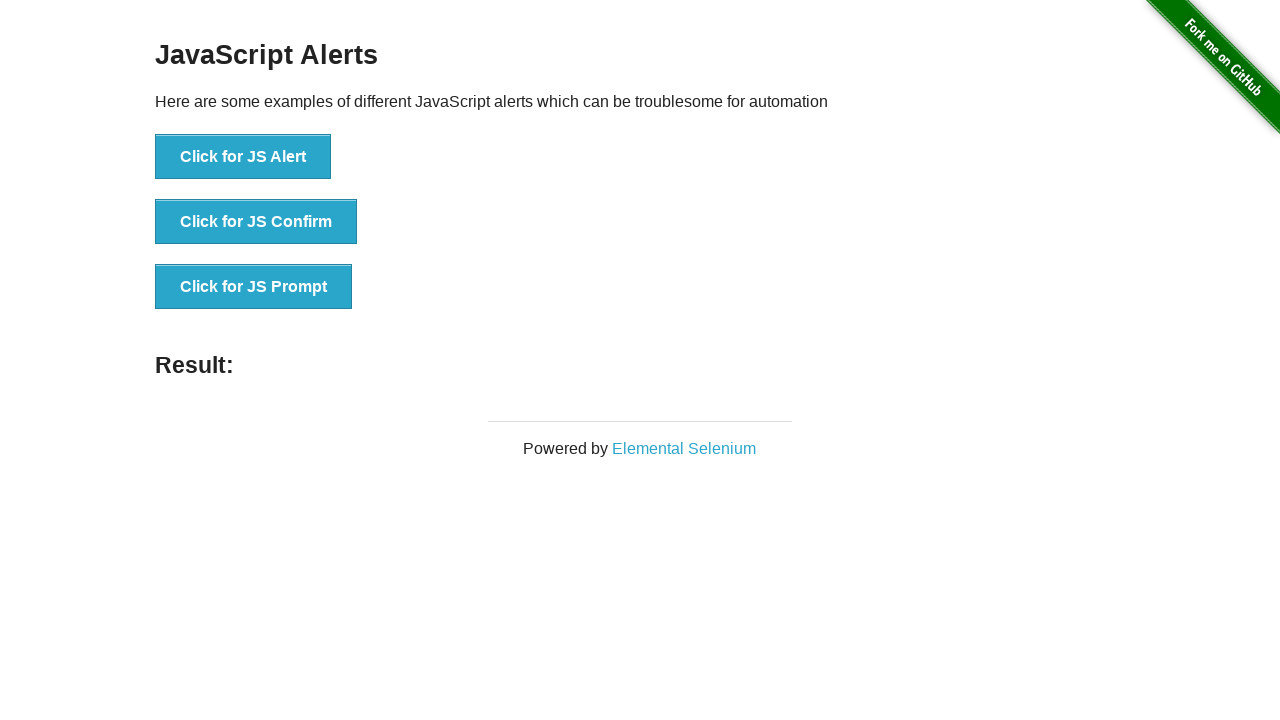

Verified JavaScript alerts page loaded with heading
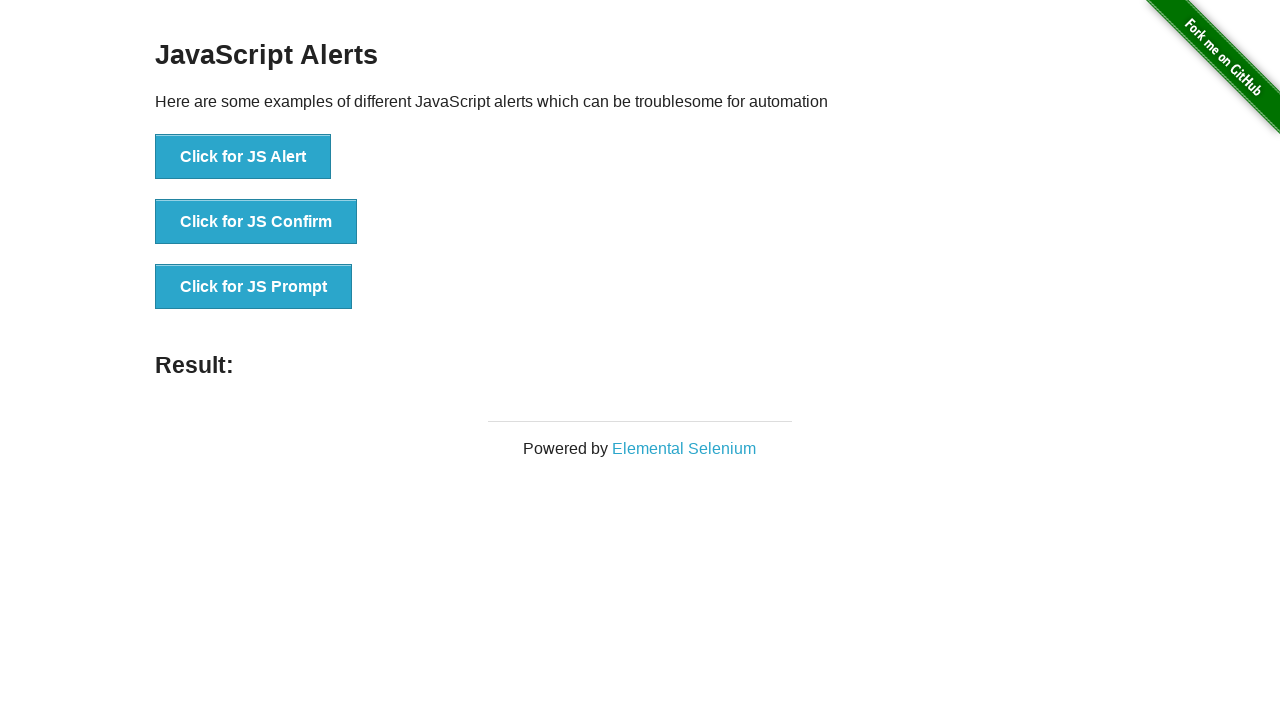

Navigated to checkboxes page
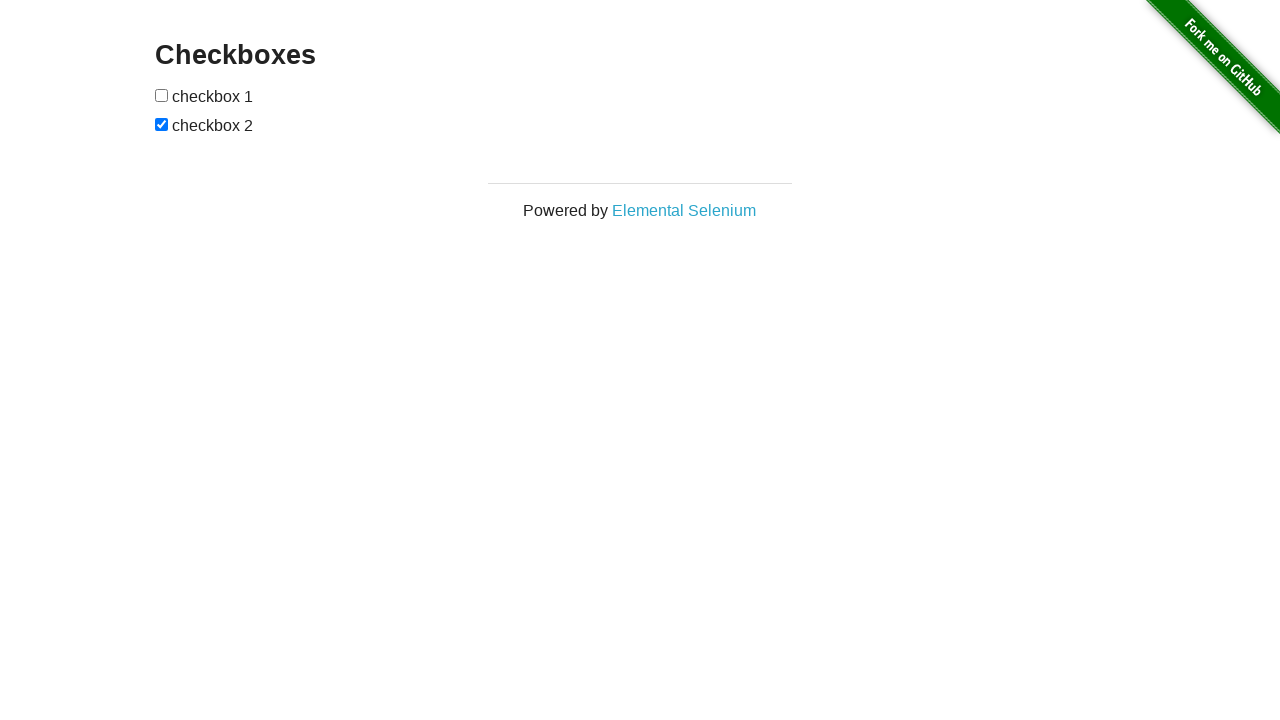

Verified checkboxes page loaded with heading
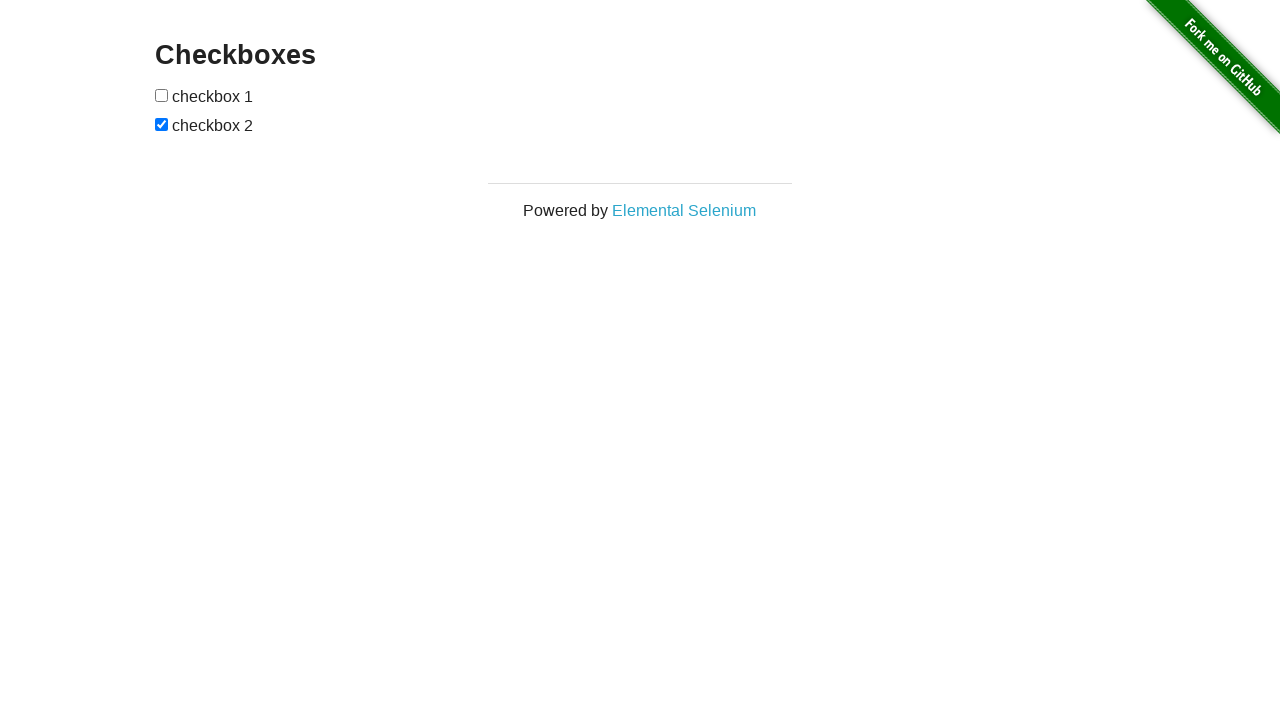

Navigated to hovers page
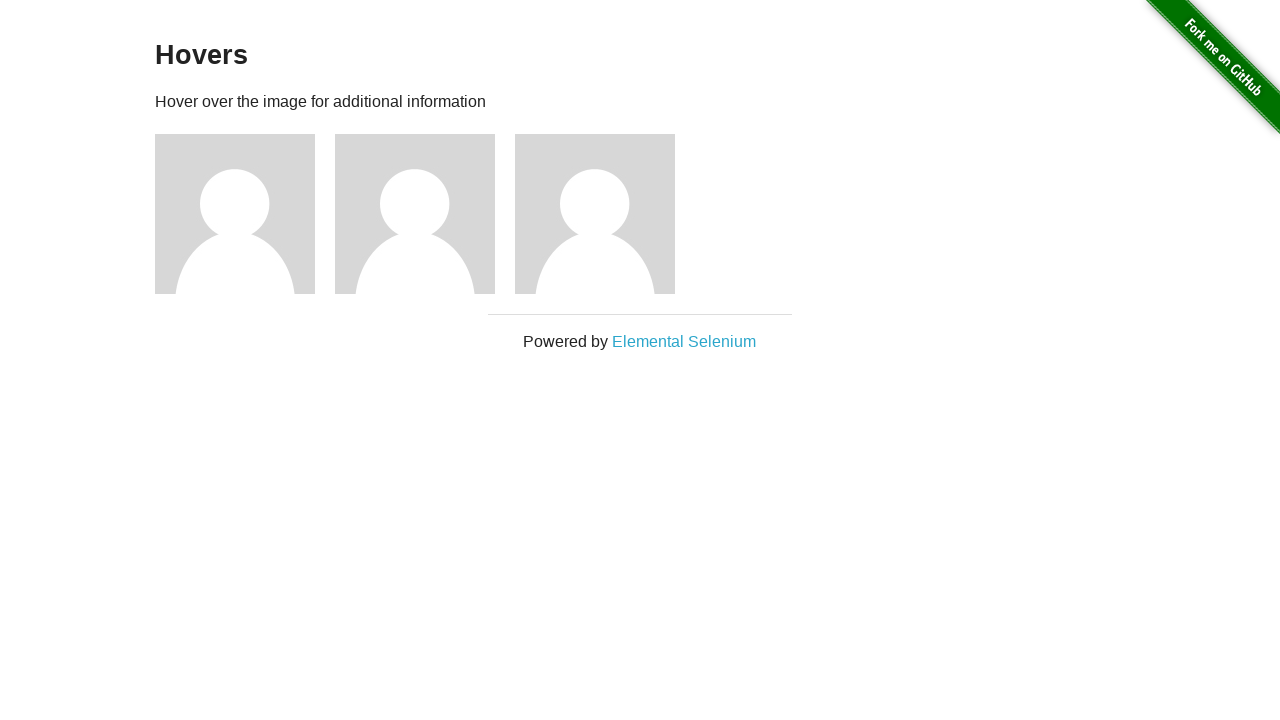

Verified hovers page loaded with heading
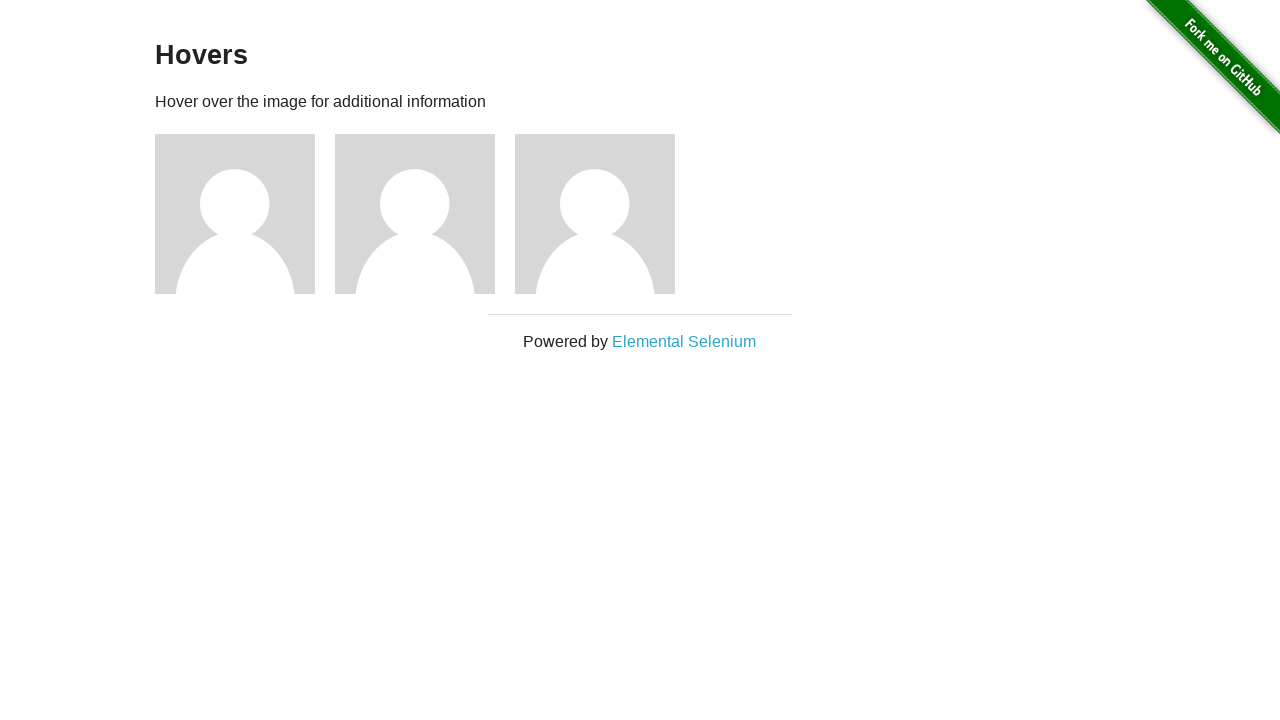

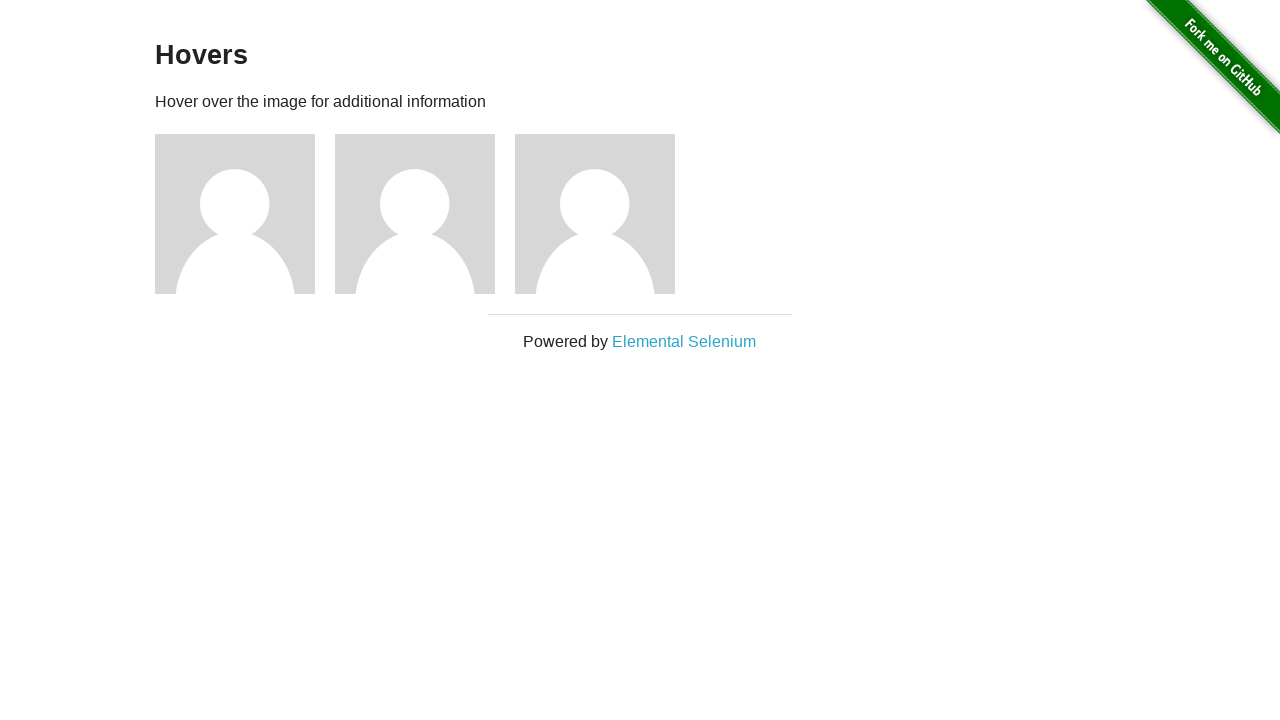